Tests auto-suggestive input functionality by typing a partial search term and selecting a matching option from the dropdown suggestions

Starting URL: https://www.rahulshettyacademy.com/dropdownsPractise

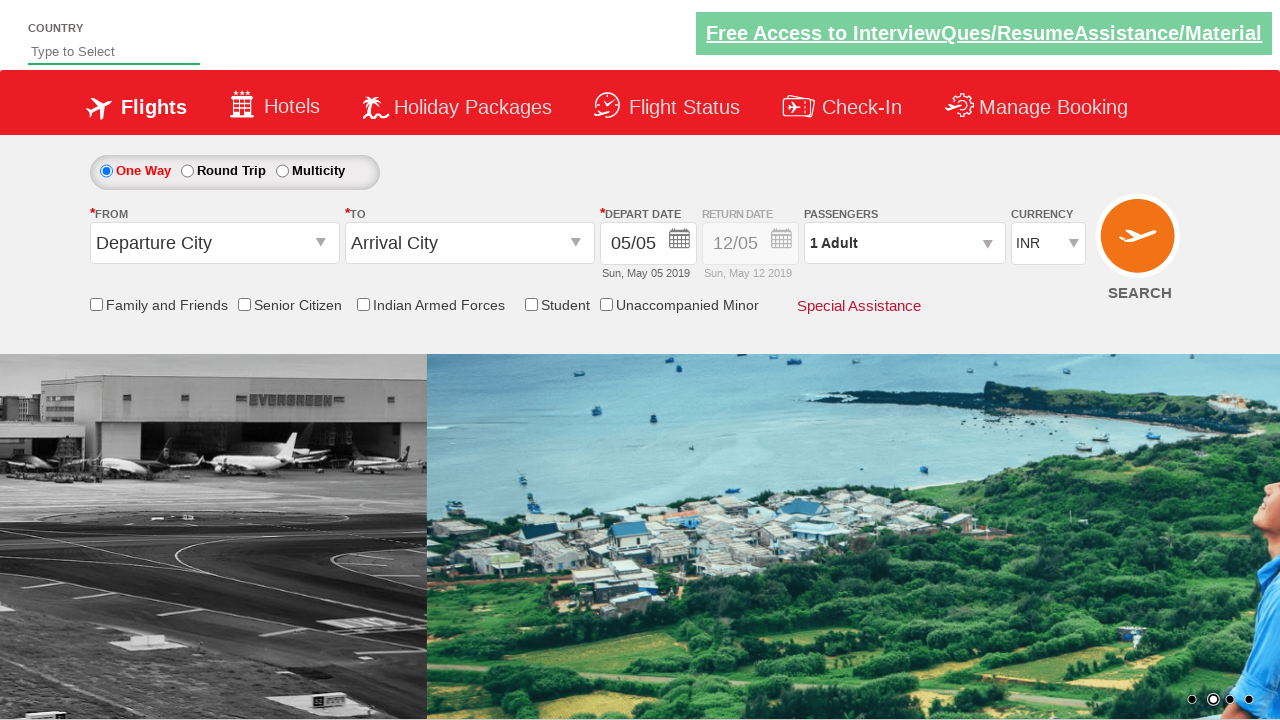

Typed 'ind' in auto-suggest input field on #autosuggest
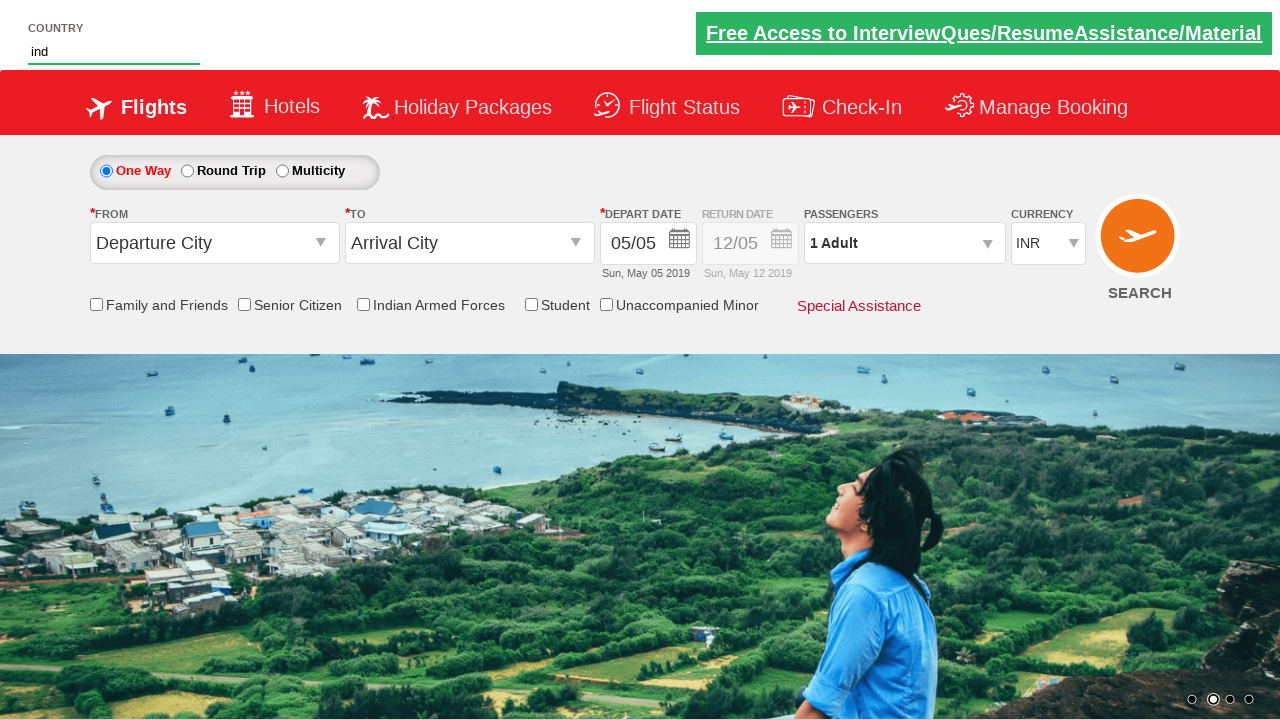

Auto-suggest dropdown suggestions appeared
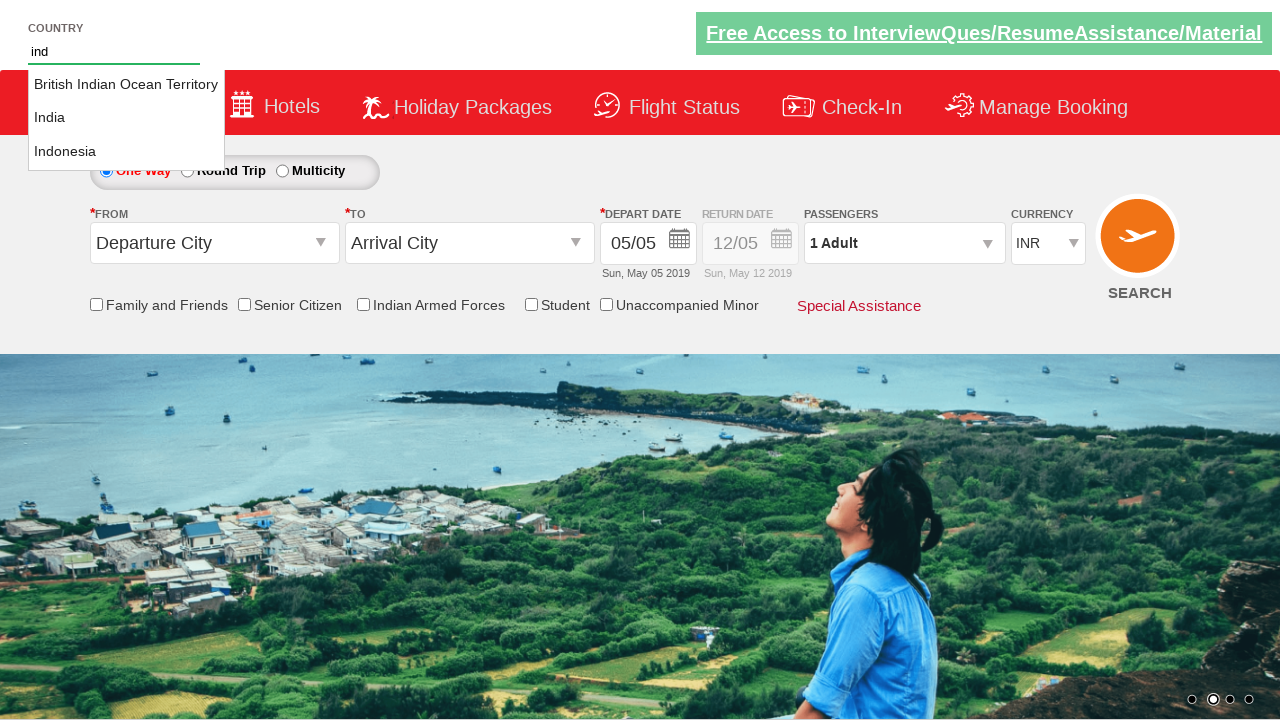

Selected 'India' from dropdown suggestions at (126, 118) on li.ui-menu-item a >> nth=1
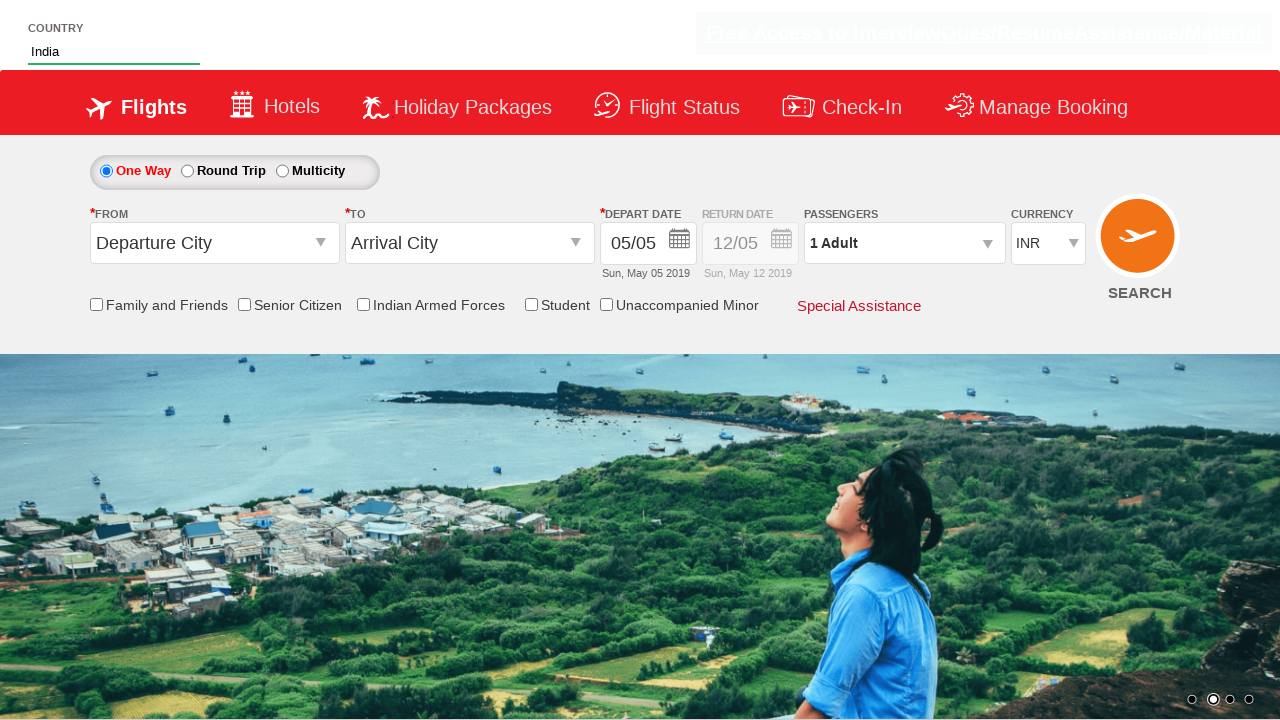

Selection processed and page updated
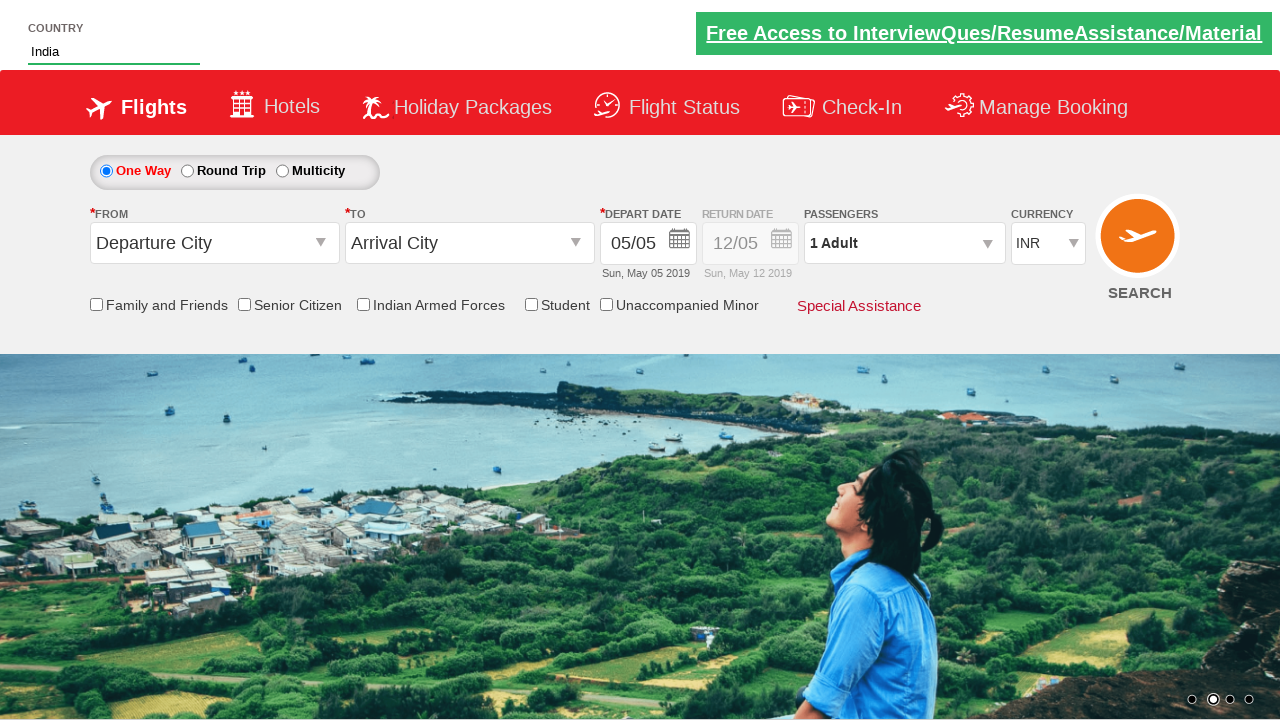

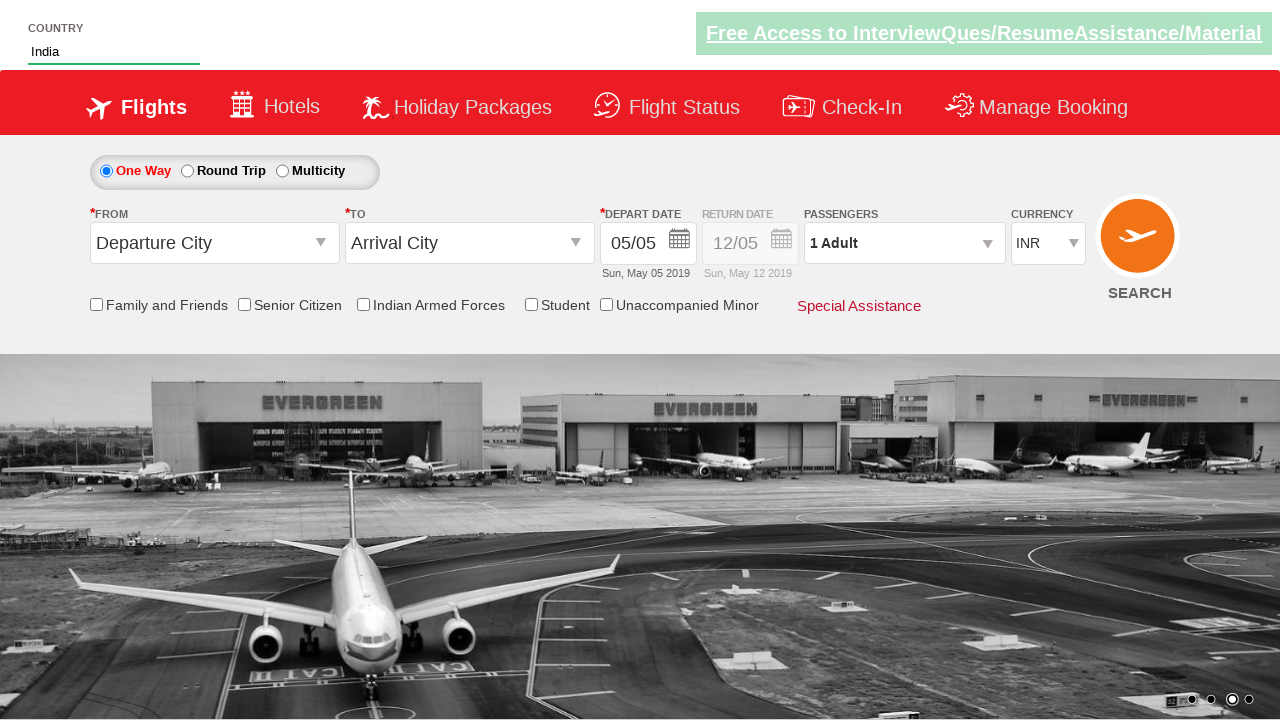